Tests clicking on various DOM elements including a button, canvas at different positions, multiple labels, and a transparent button

Starting URL: https://example.cypress.io/commands/actions

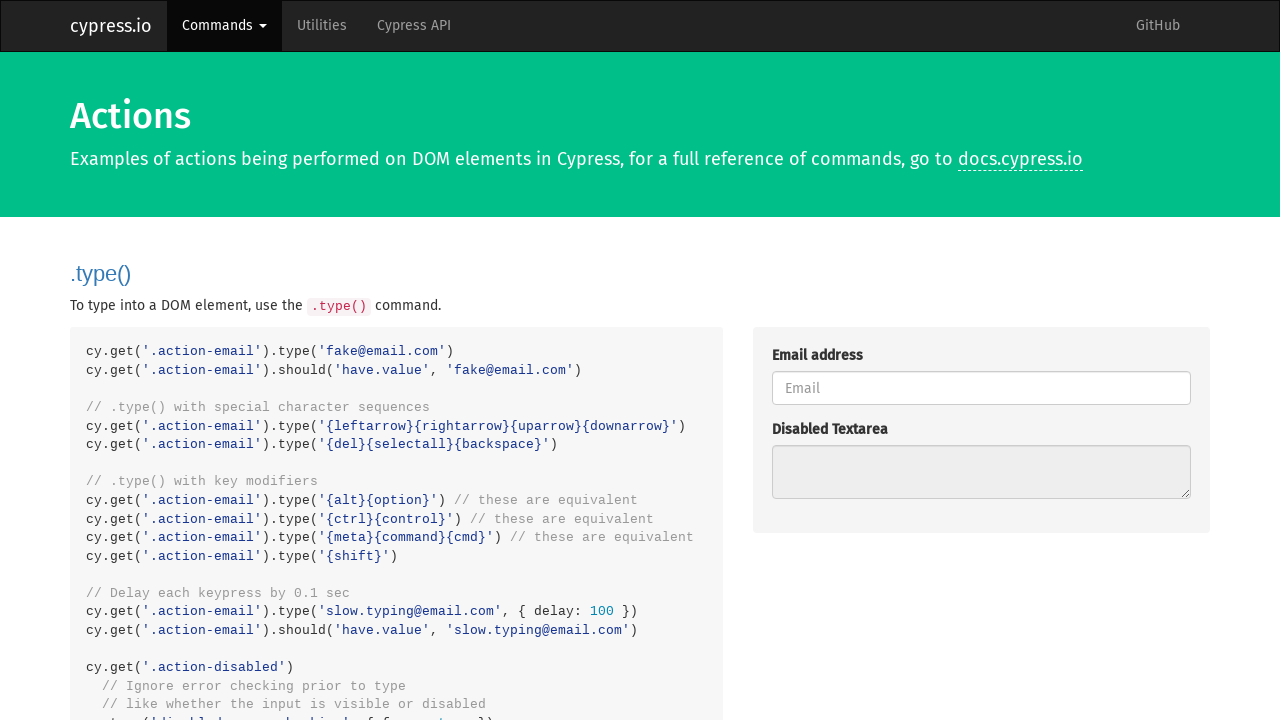

Clicked action button at (884, 361) on .action-btn
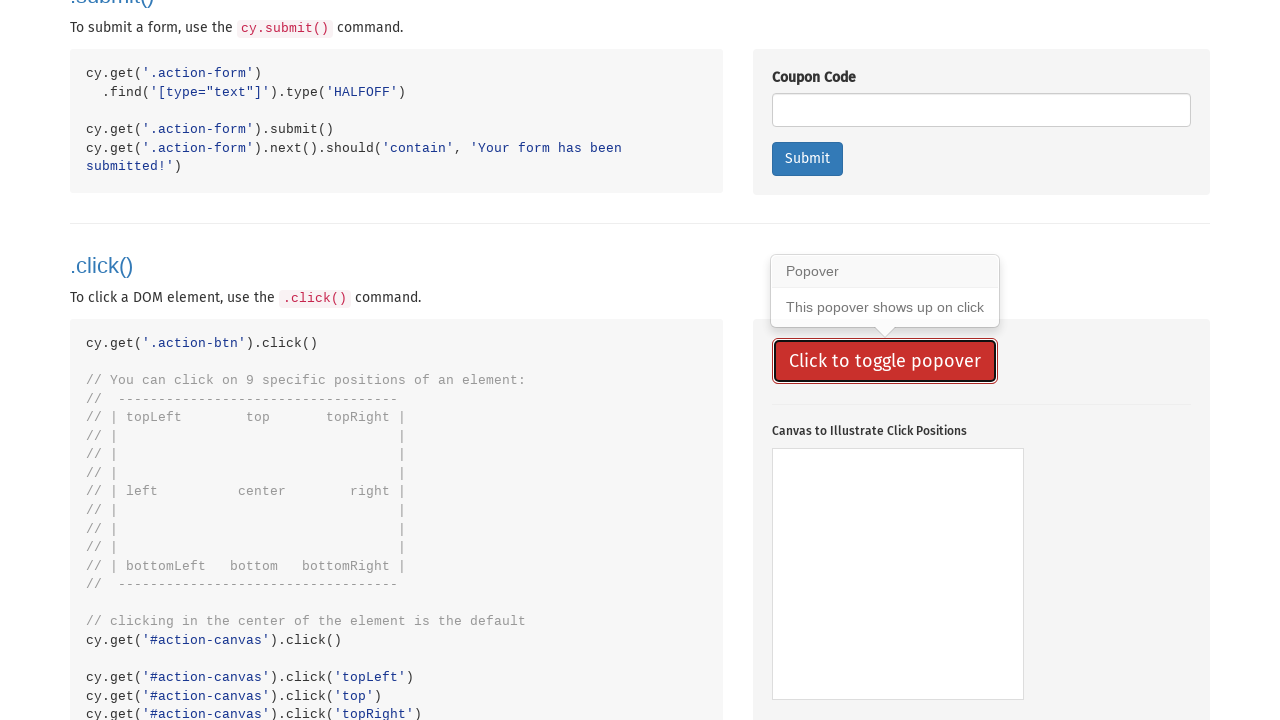

Clicked canvas at position (80, 75) at (852, 524) on #action-canvas
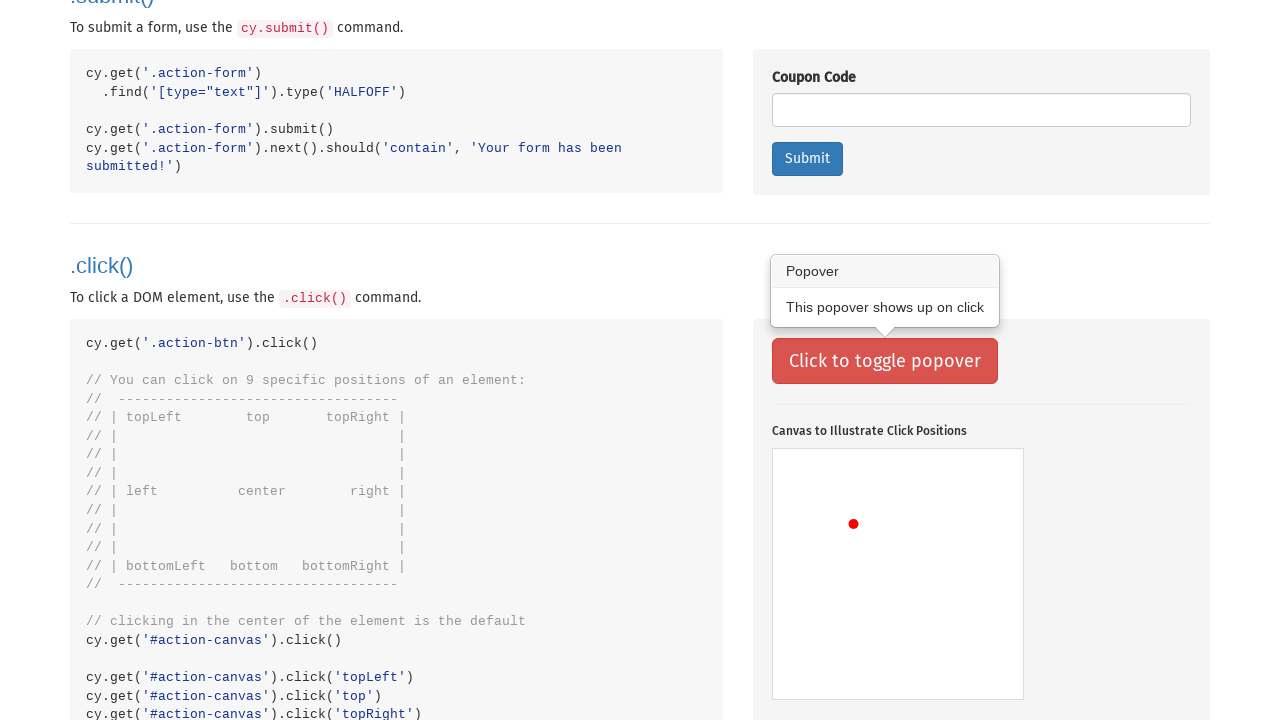

Clicked canvas at position (175, 75) at (948, 524) on #action-canvas
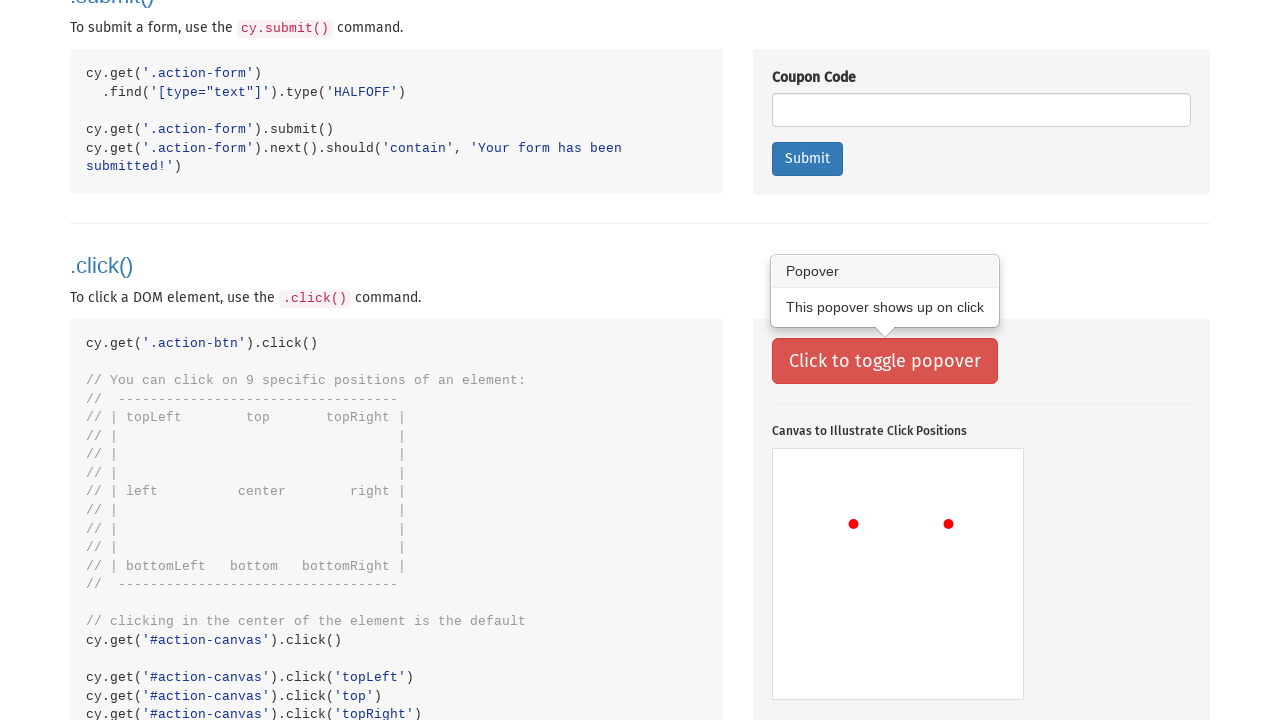

Clicked canvas at position (80, 165) at (852, 614) on #action-canvas
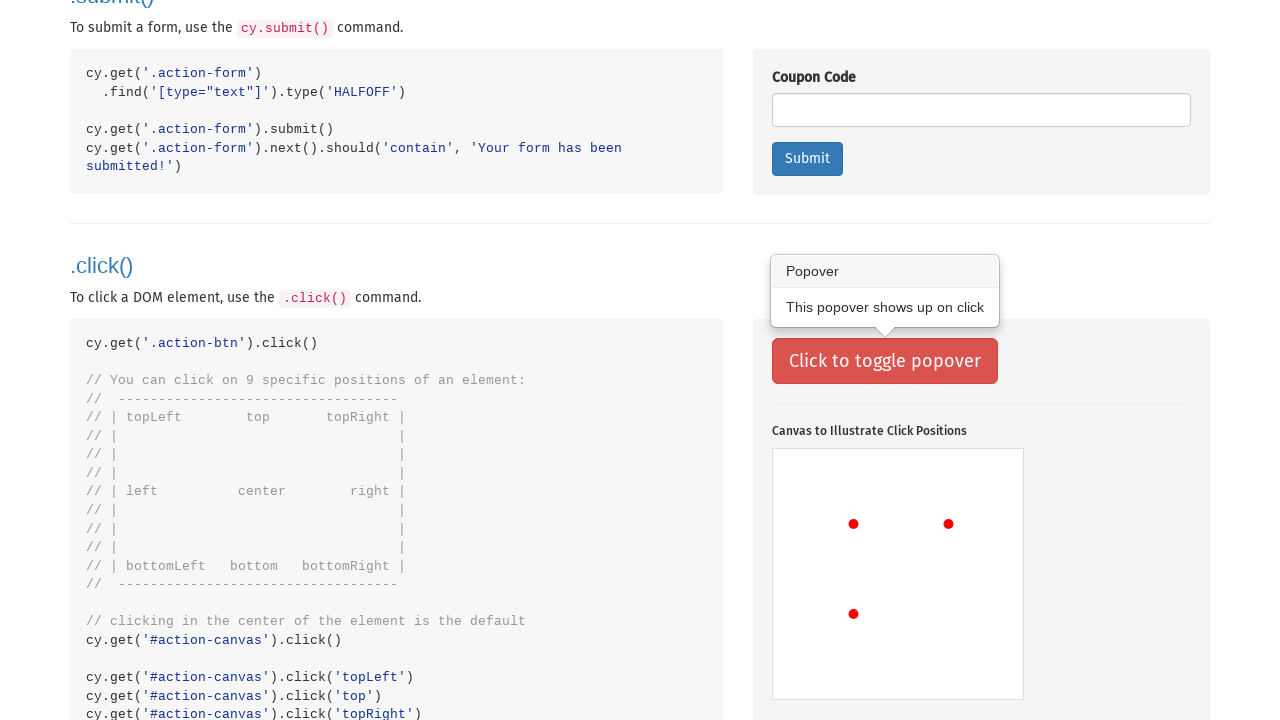

Clicked canvas at position (100, 185) at (872, 634) on #action-canvas
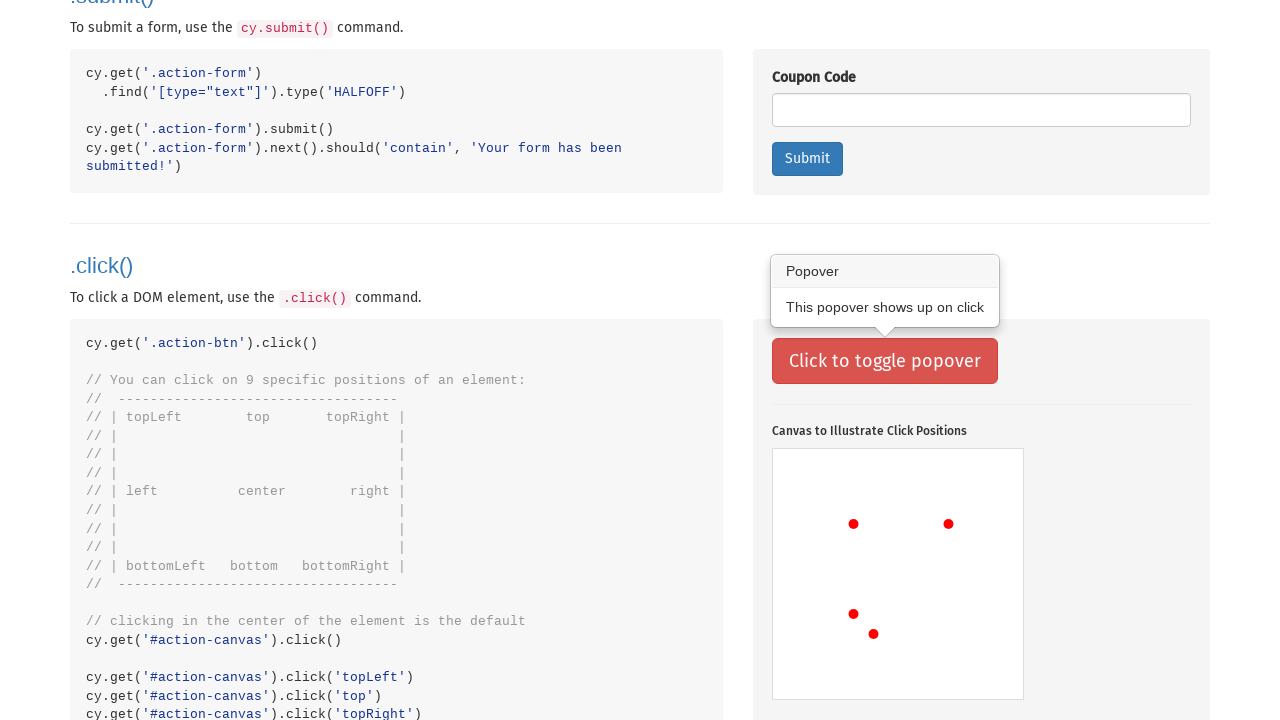

Clicked canvas at position (125, 190) at (898, 639) on #action-canvas
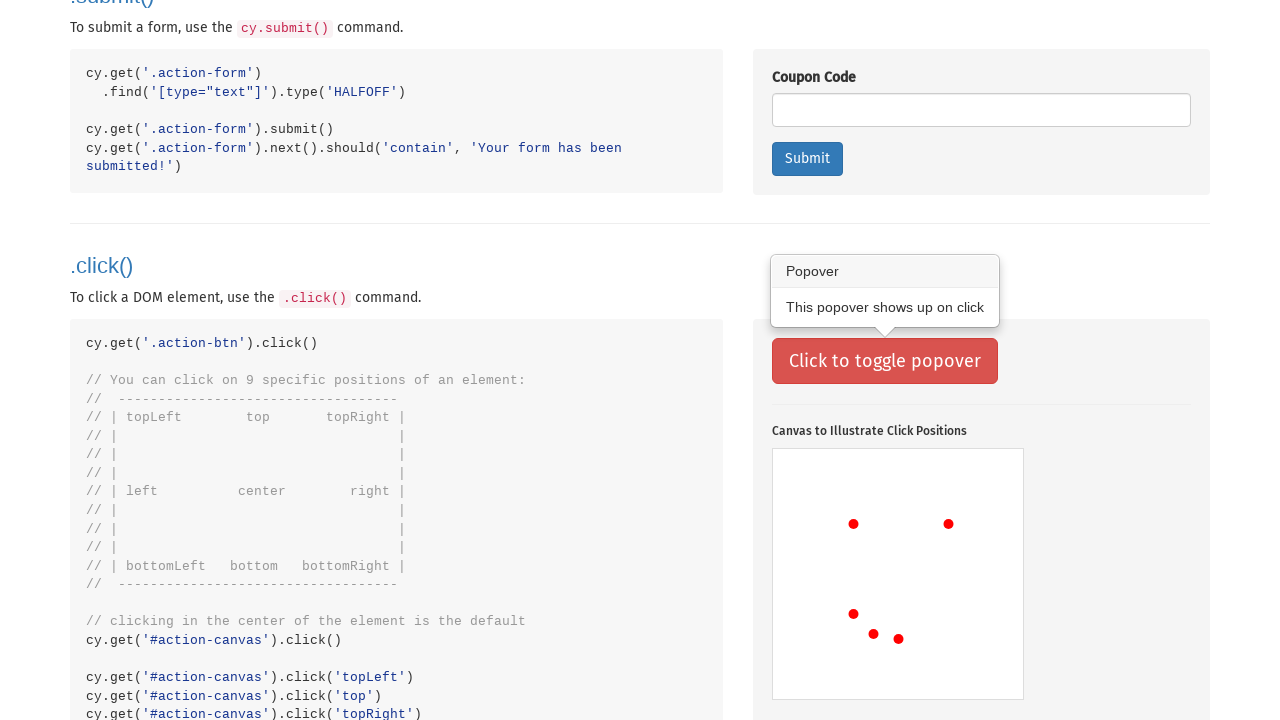

Clicked canvas at position (150, 185) at (922, 634) on #action-canvas
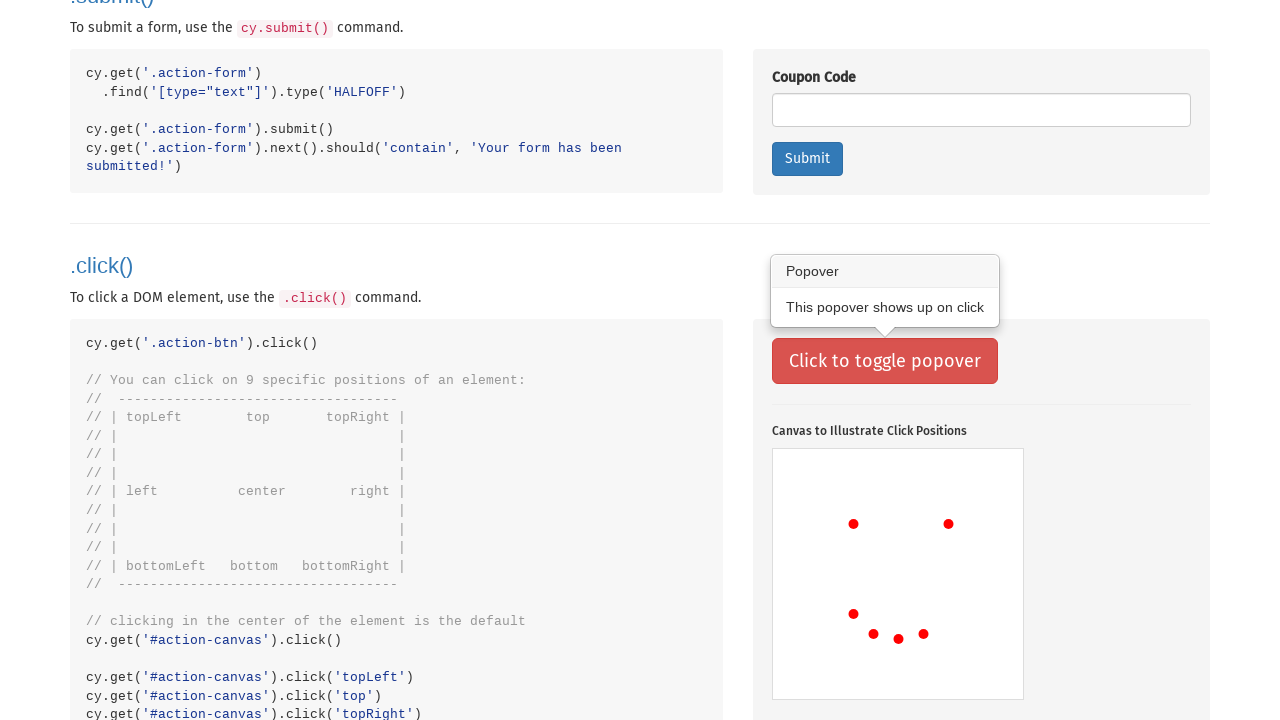

Clicked canvas at position (170, 165) at (942, 614) on #action-canvas
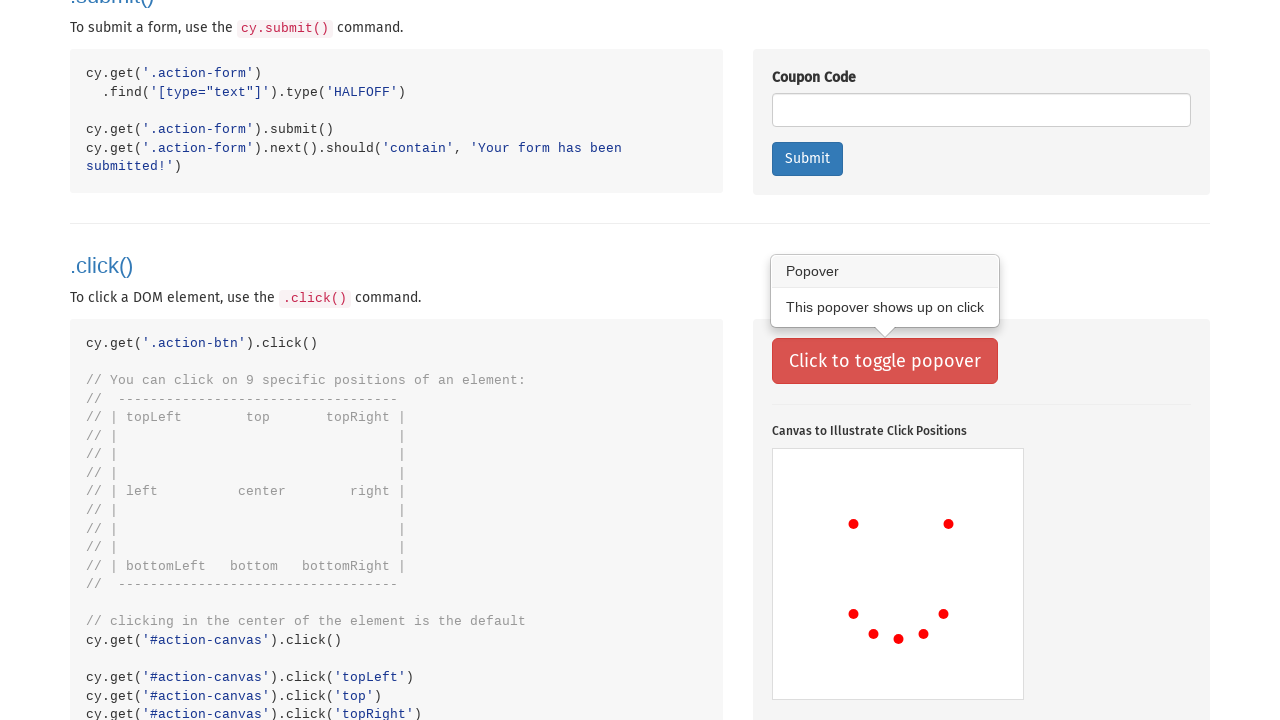

Clicked label button 1 at (798, 359) on .action-labels>.label >> nth=0
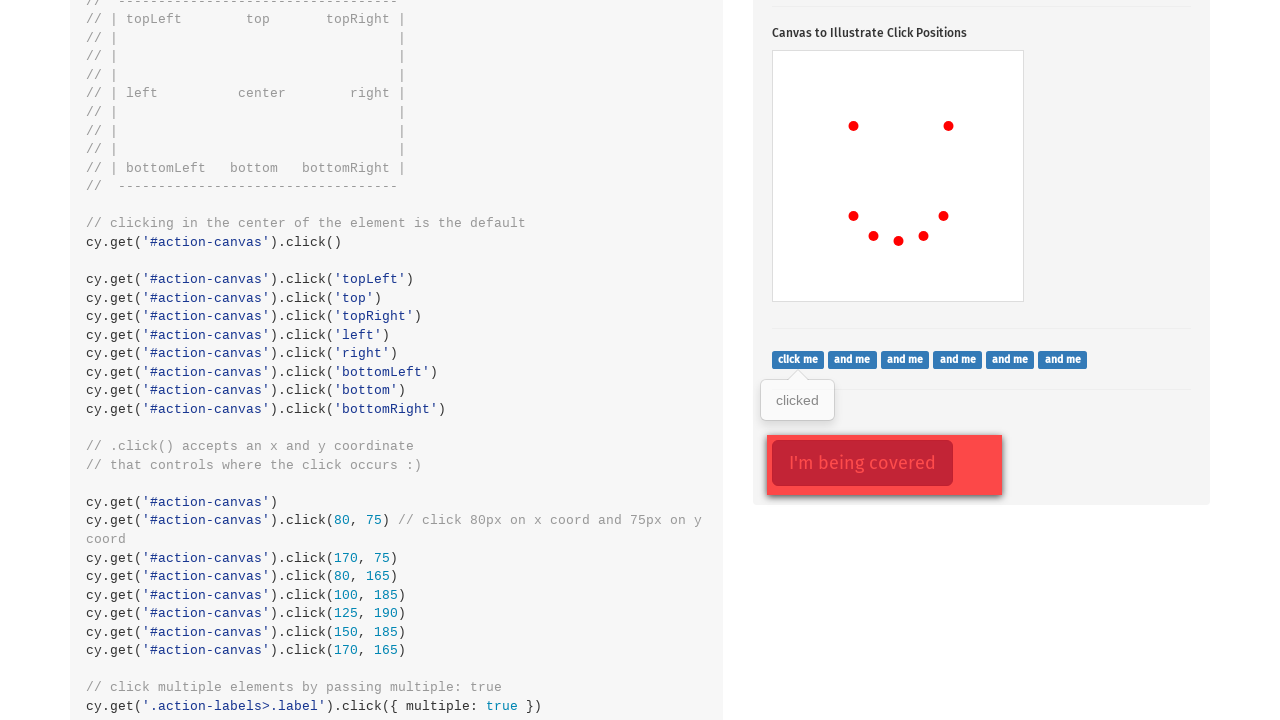

Clicked label button 2 at (852, 359) on .action-labels>.label >> nth=1
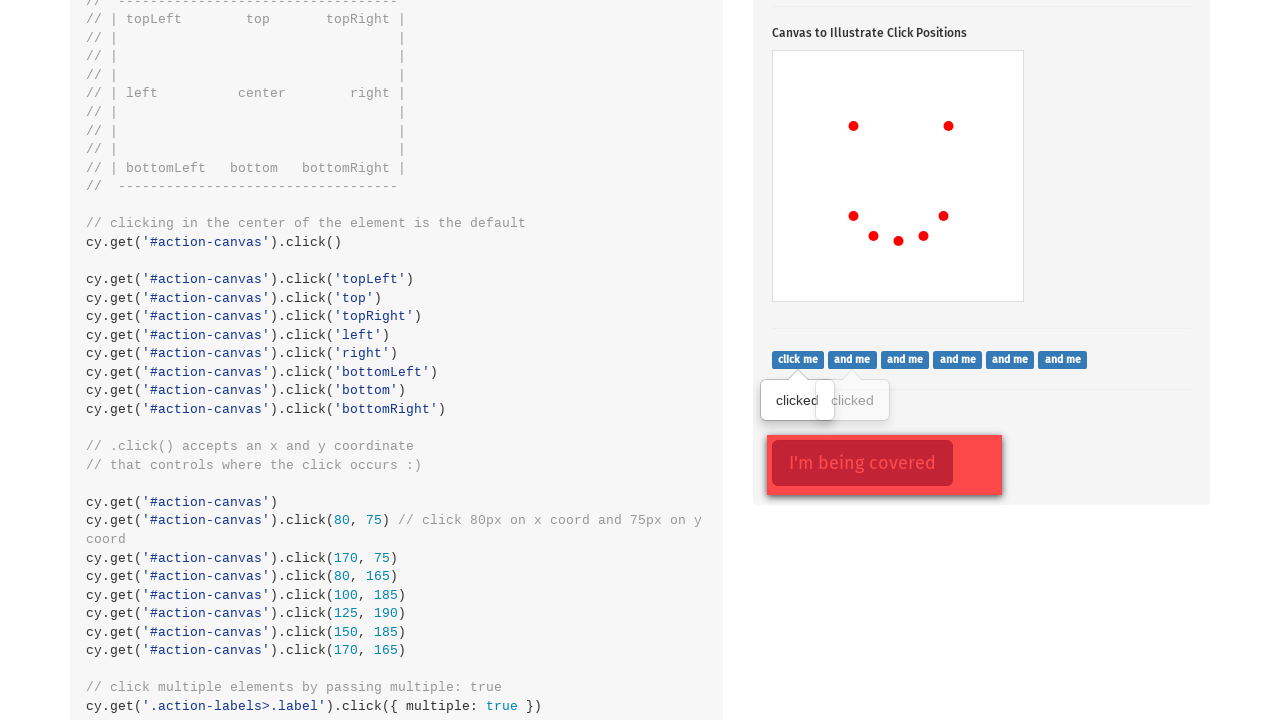

Clicked label button 3 at (905, 359) on .action-labels>.label >> nth=2
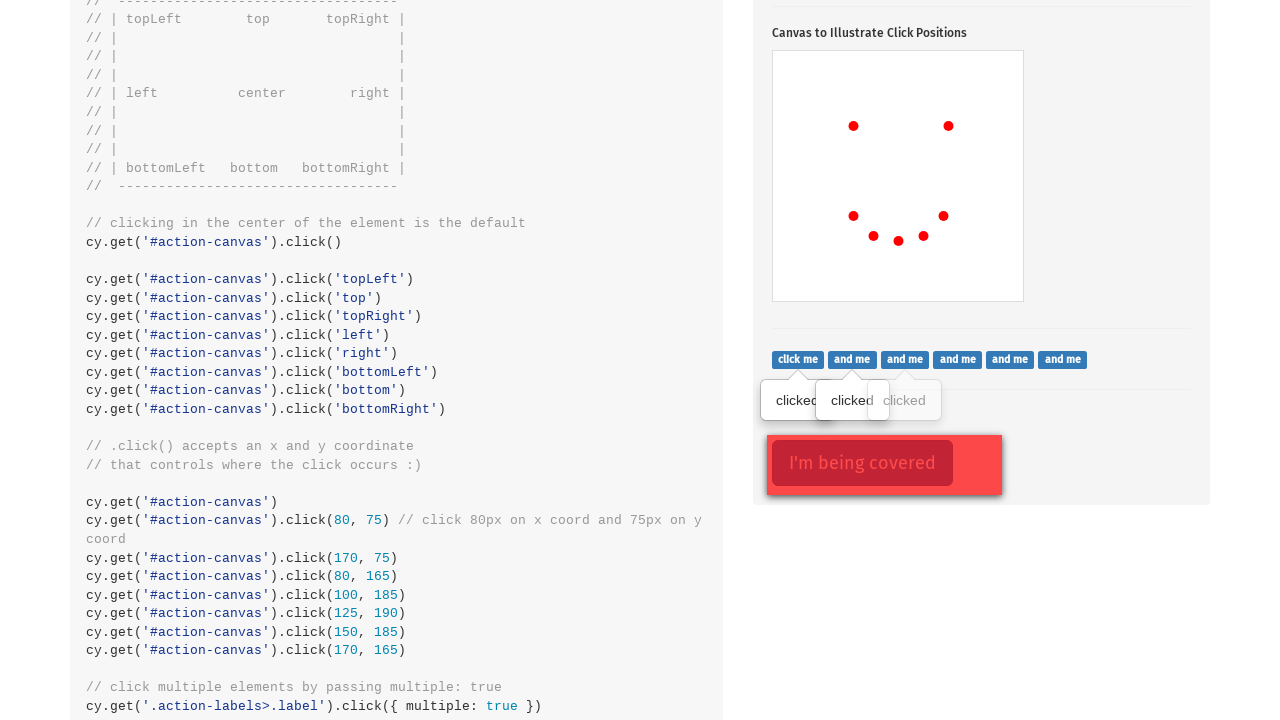

Clicked label button 4 at (958, 359) on .action-labels>.label >> nth=3
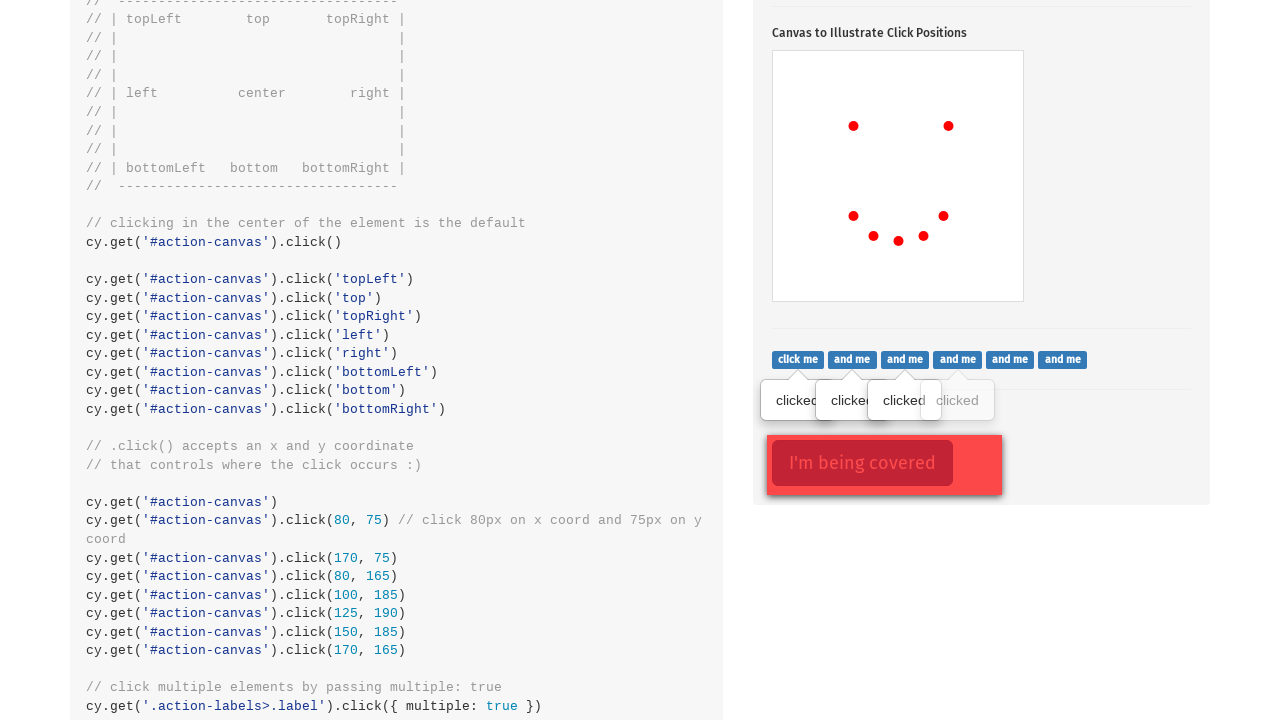

Clicked label button 5 at (1010, 359) on .action-labels>.label >> nth=4
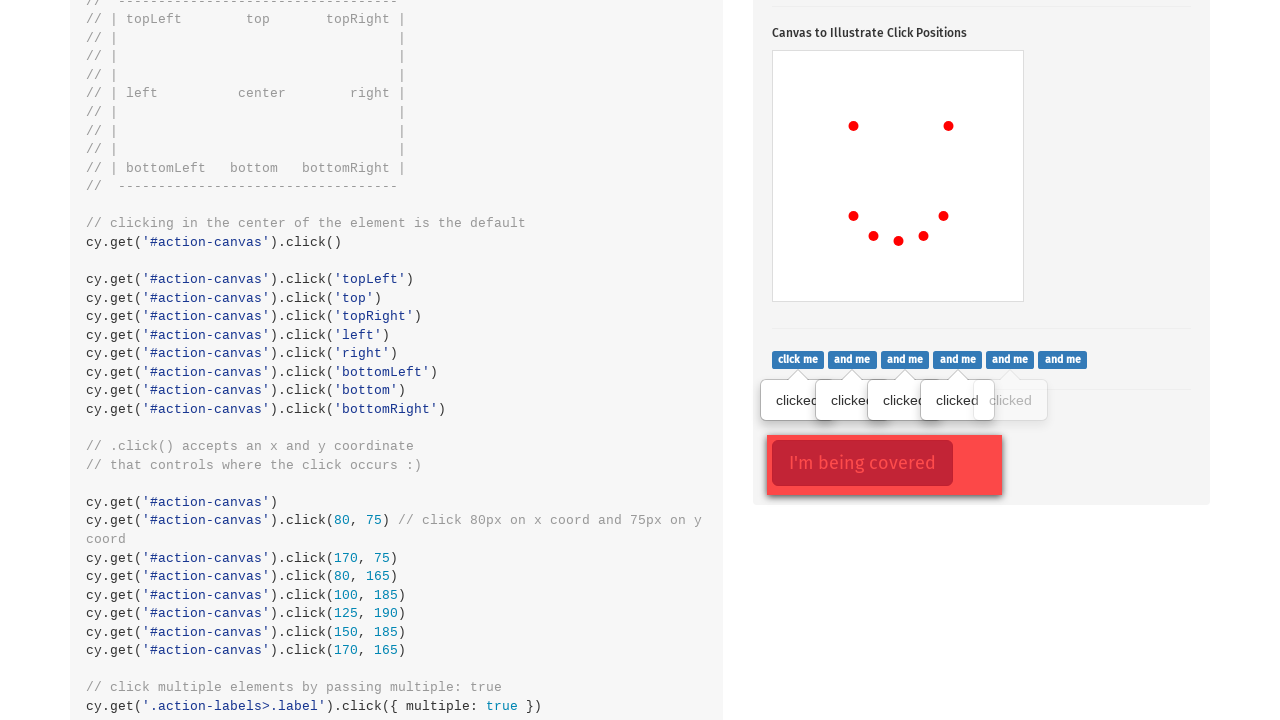

Clicked label button 6 at (1063, 359) on .action-labels>.label >> nth=5
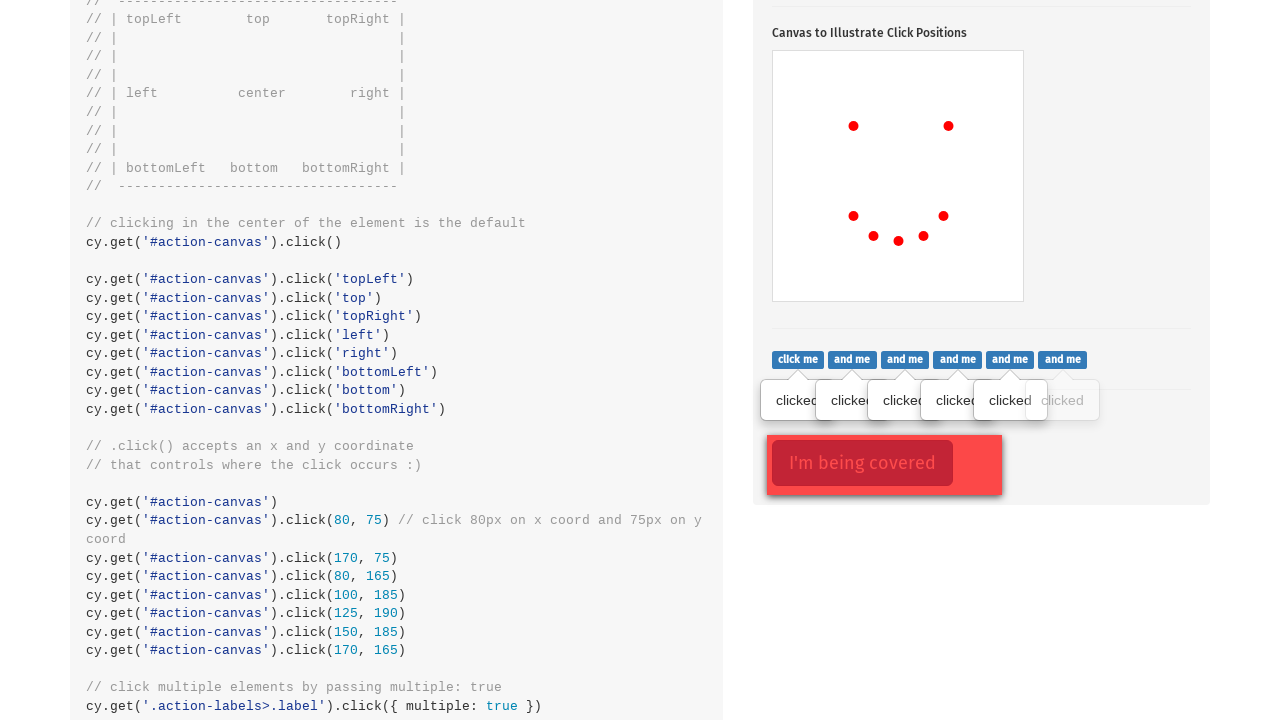

Force clicked transparent opacity button at (862, 463) on .action-opacity>.btn
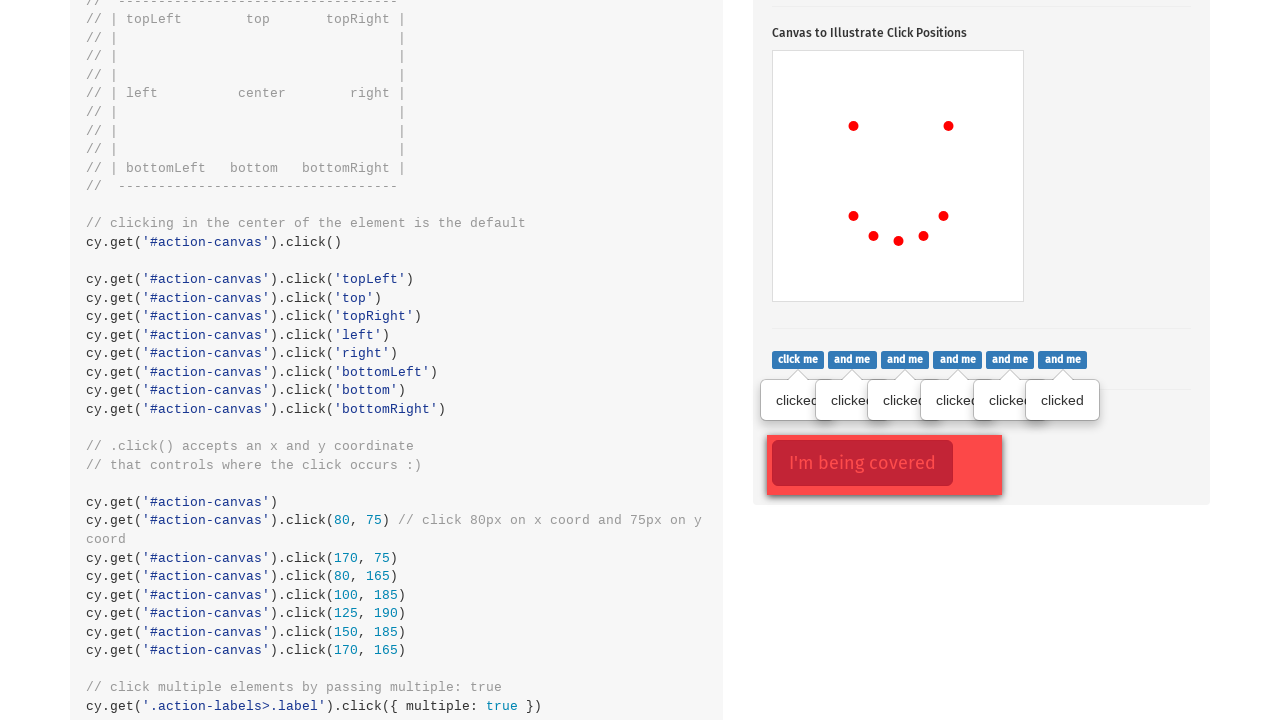

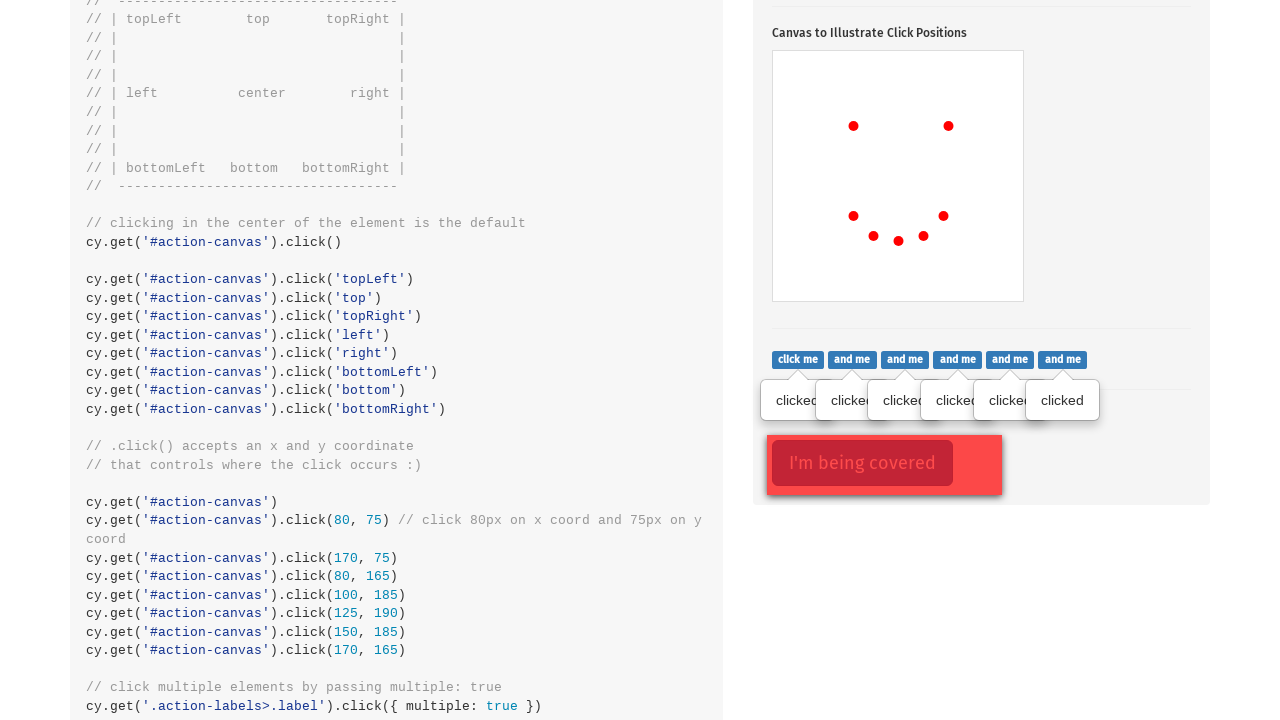